Tests window popup handling by clicking a tab and button to open a new window, then switching between the parent and child windows to verify navigation works correctly.

Starting URL: https://demo.automationtesting.in/Windows.html

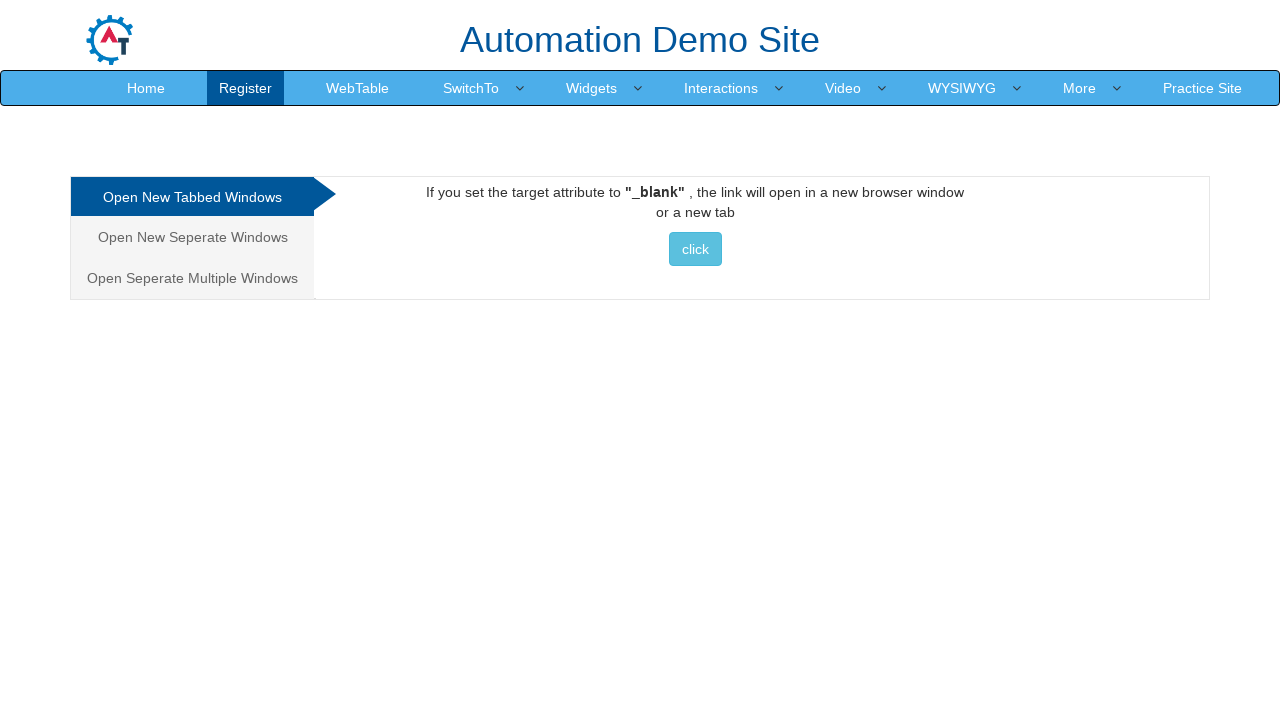

Set viewport size to 1920x1080
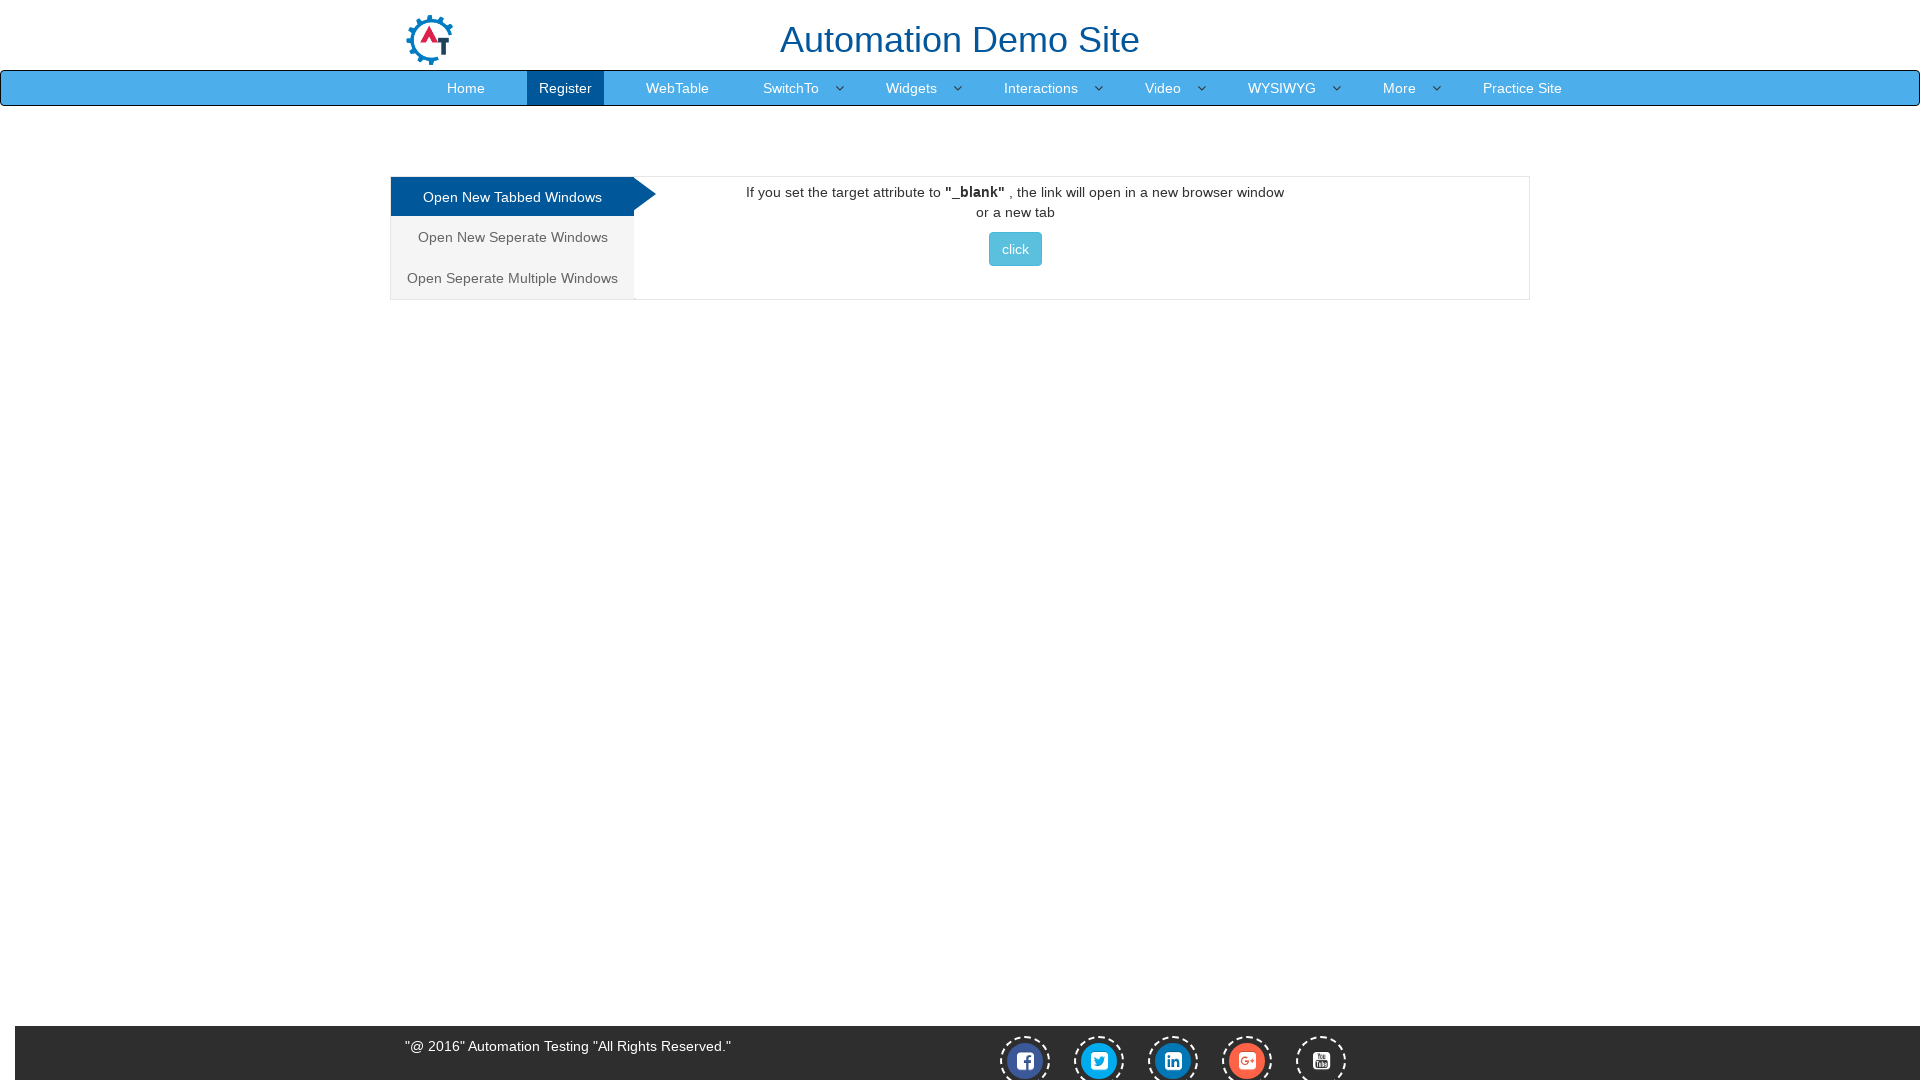

Clicked on the third tab (Multiple option) at (512, 278) on (//a[@data-toggle='tab'])[3]
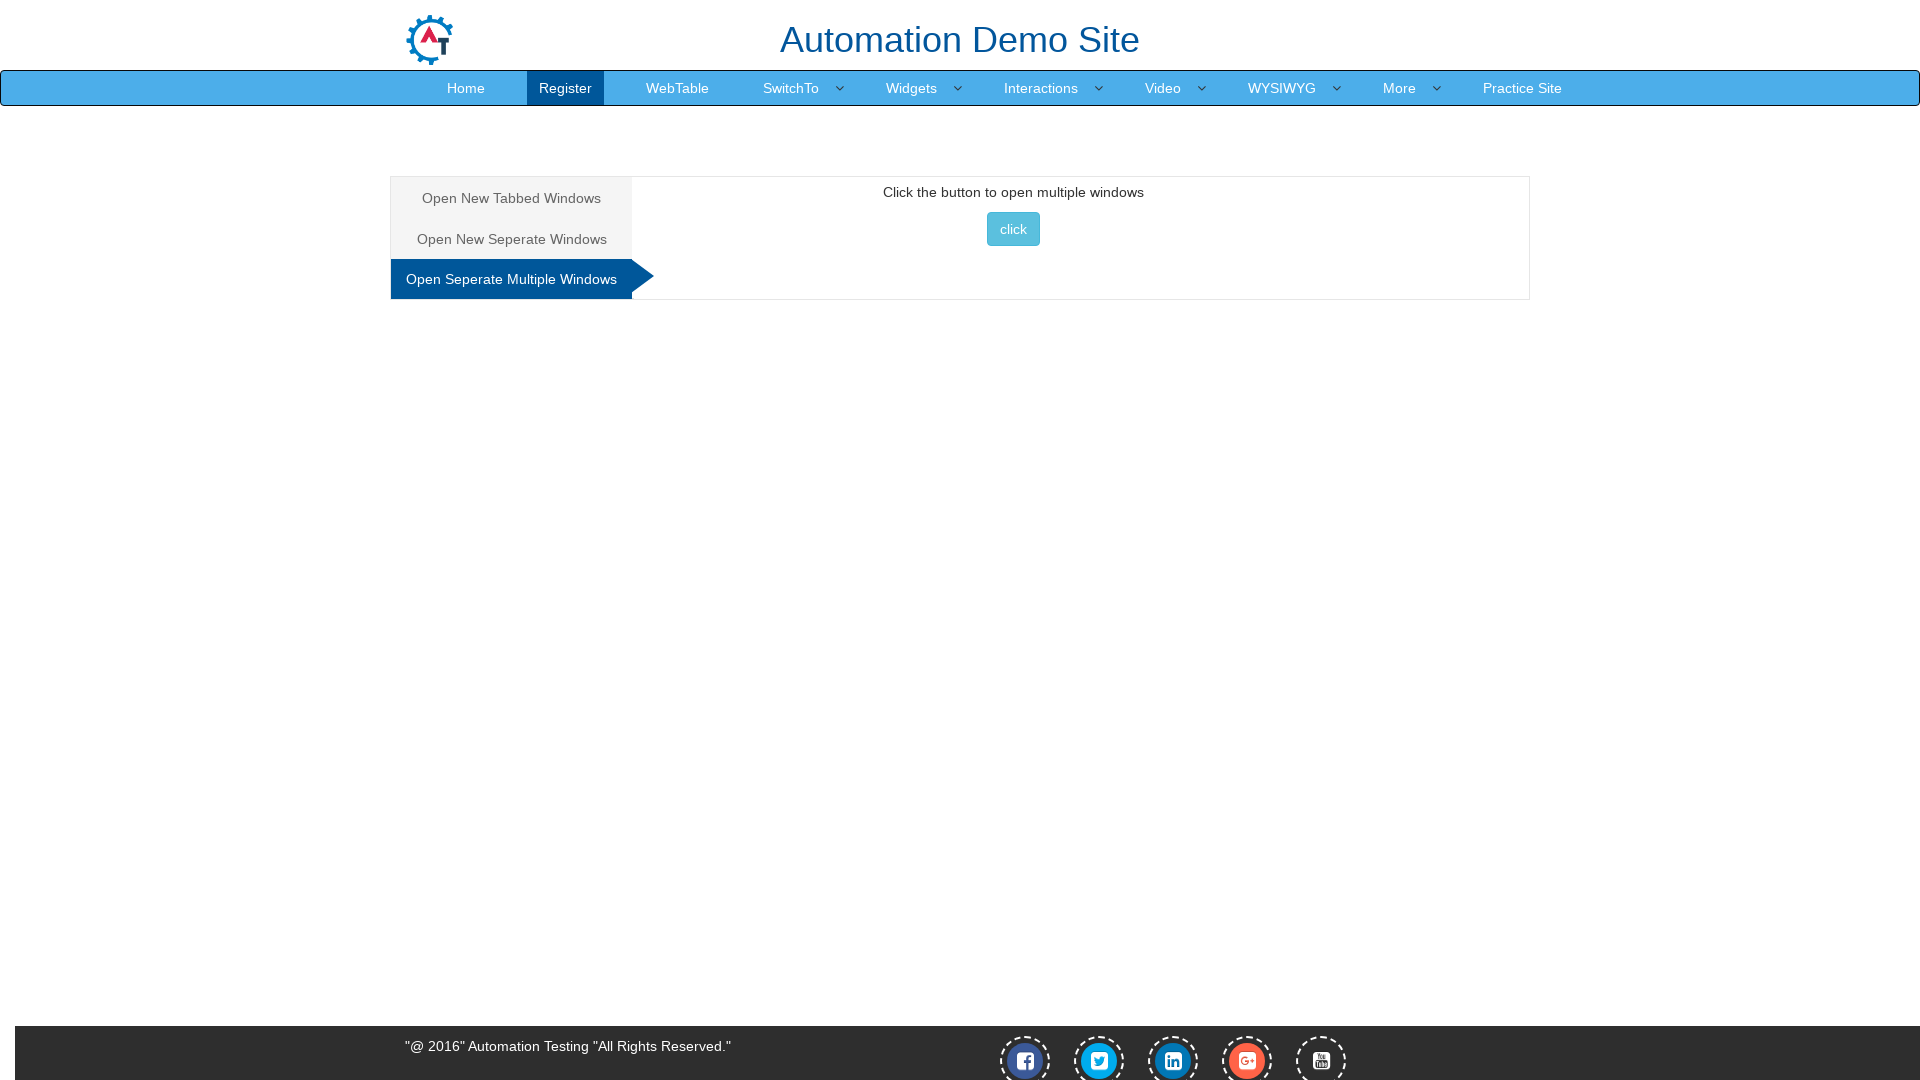

Clicked button to open new window at (1013, 229) on xpath=//button[text()='click ']
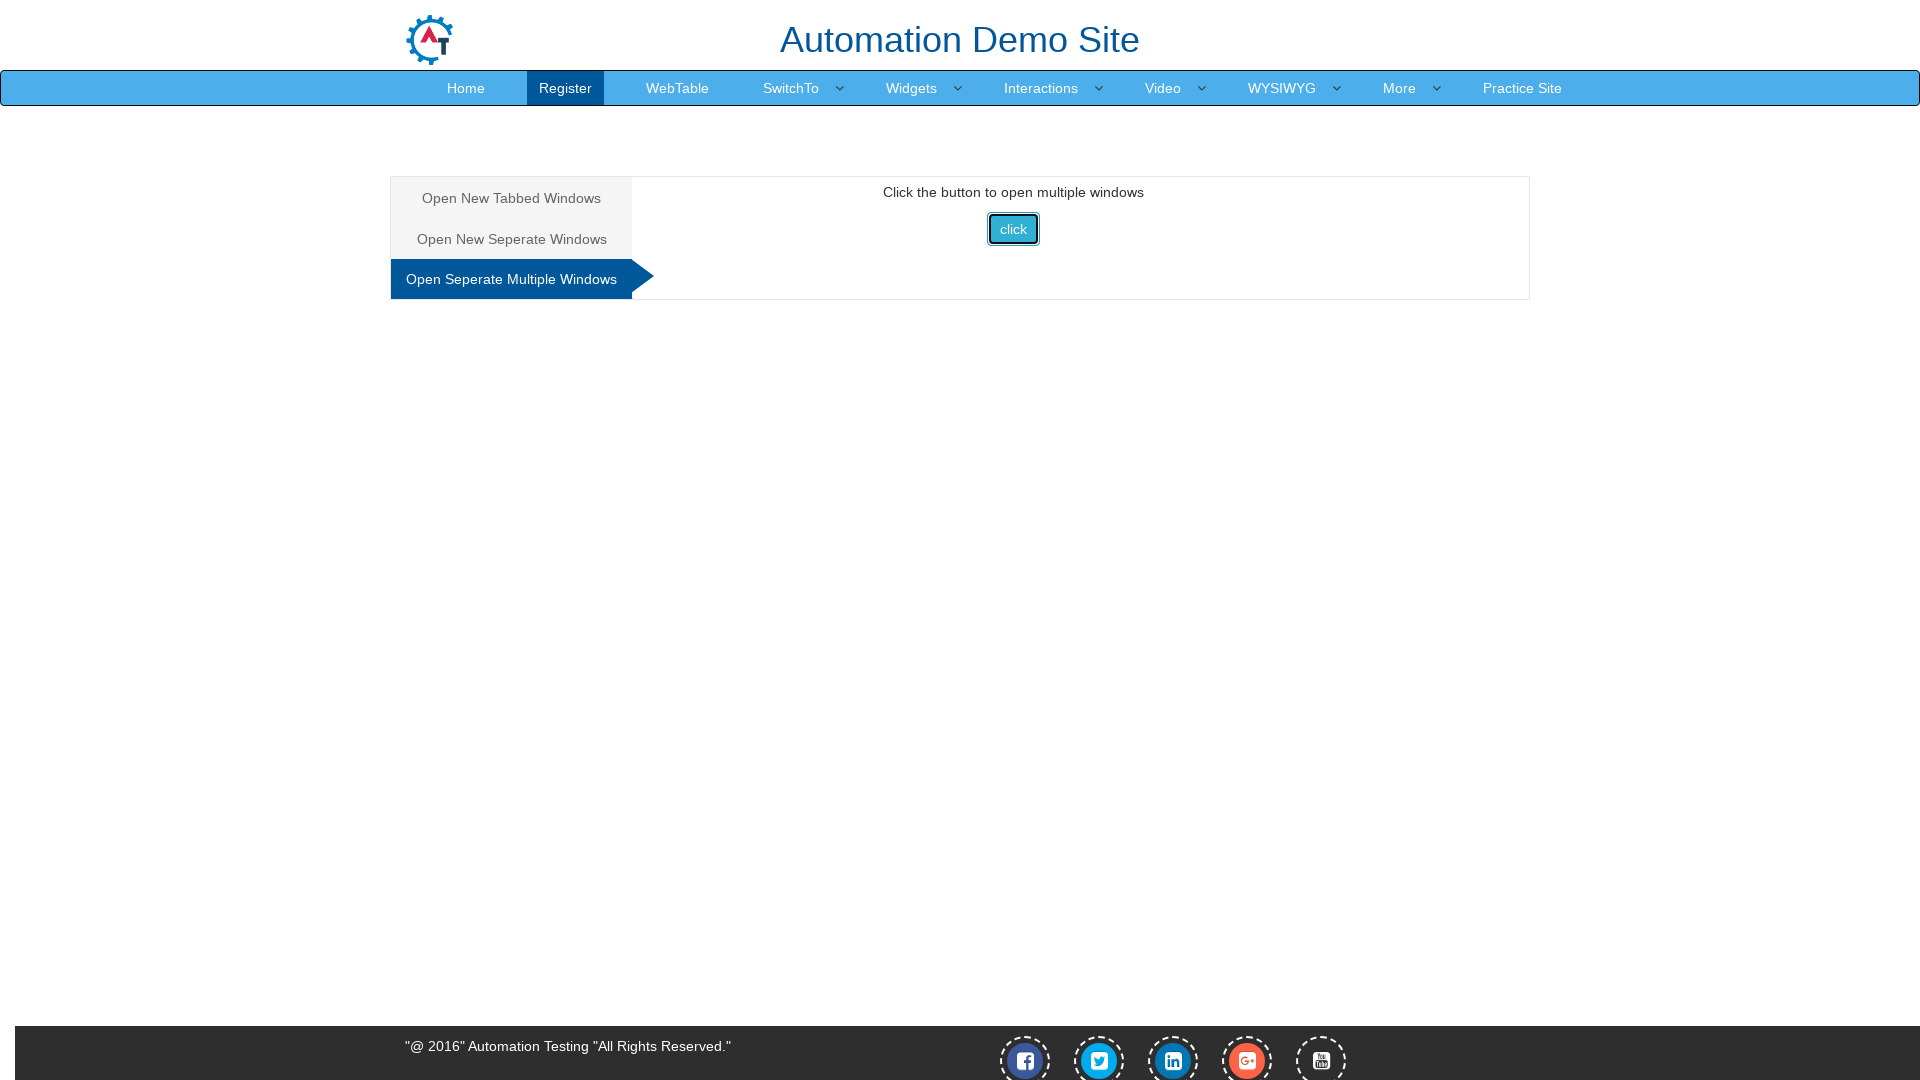

Captured new child window page object
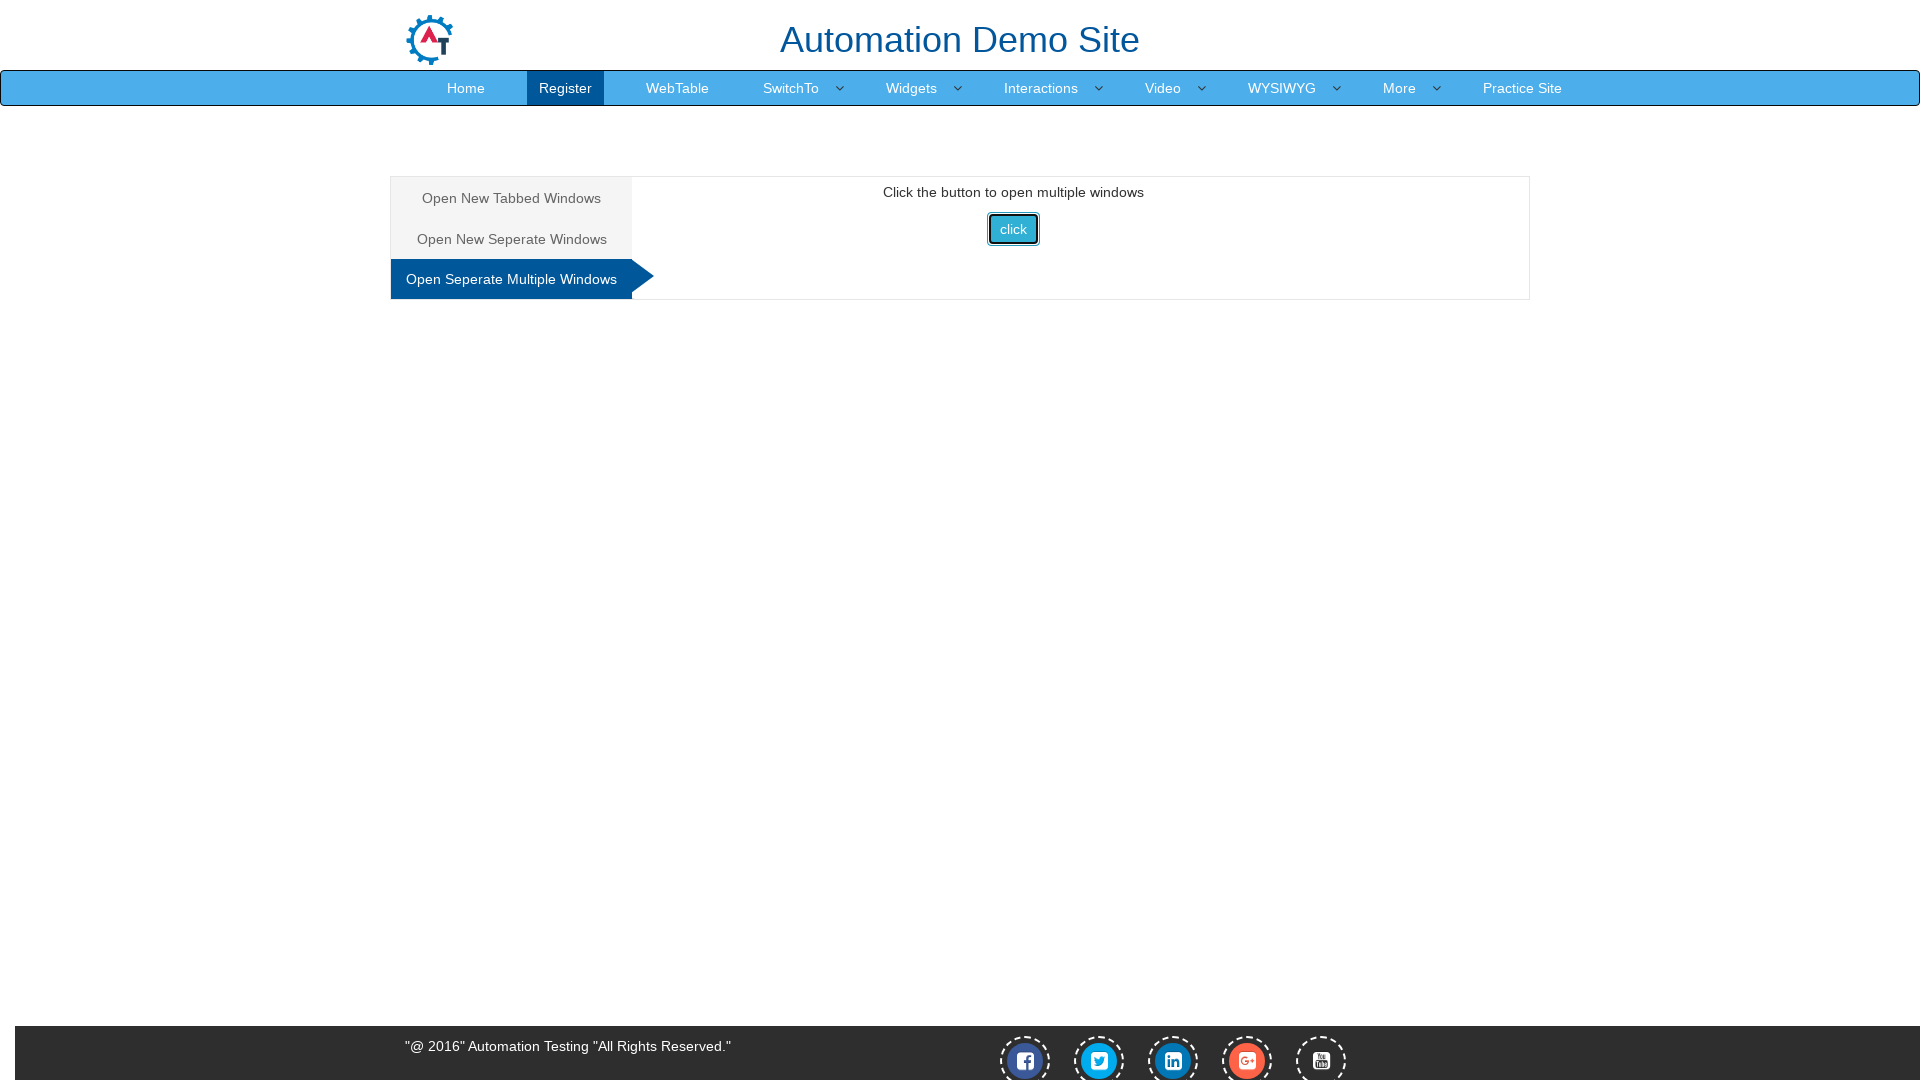

Child window page loaded completely
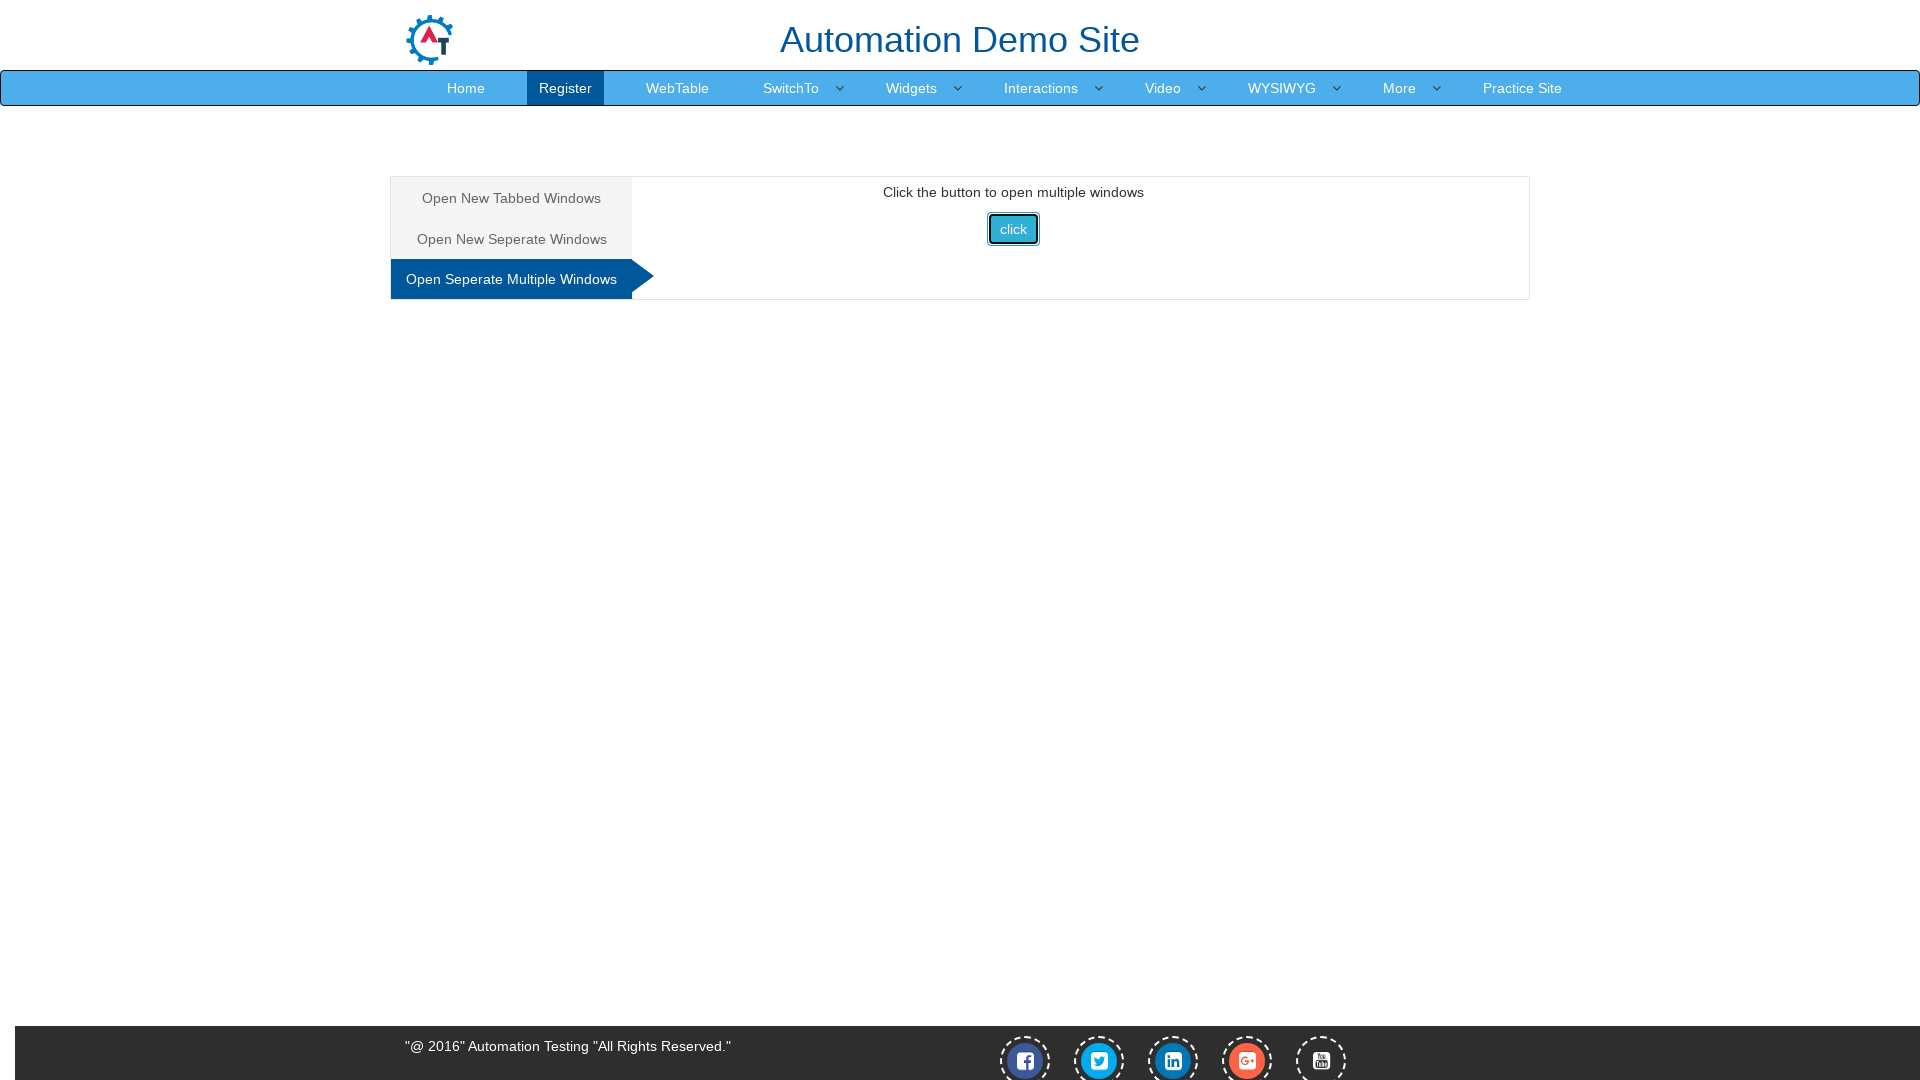

Retrieved child window URL: https://www.selenium.dev/
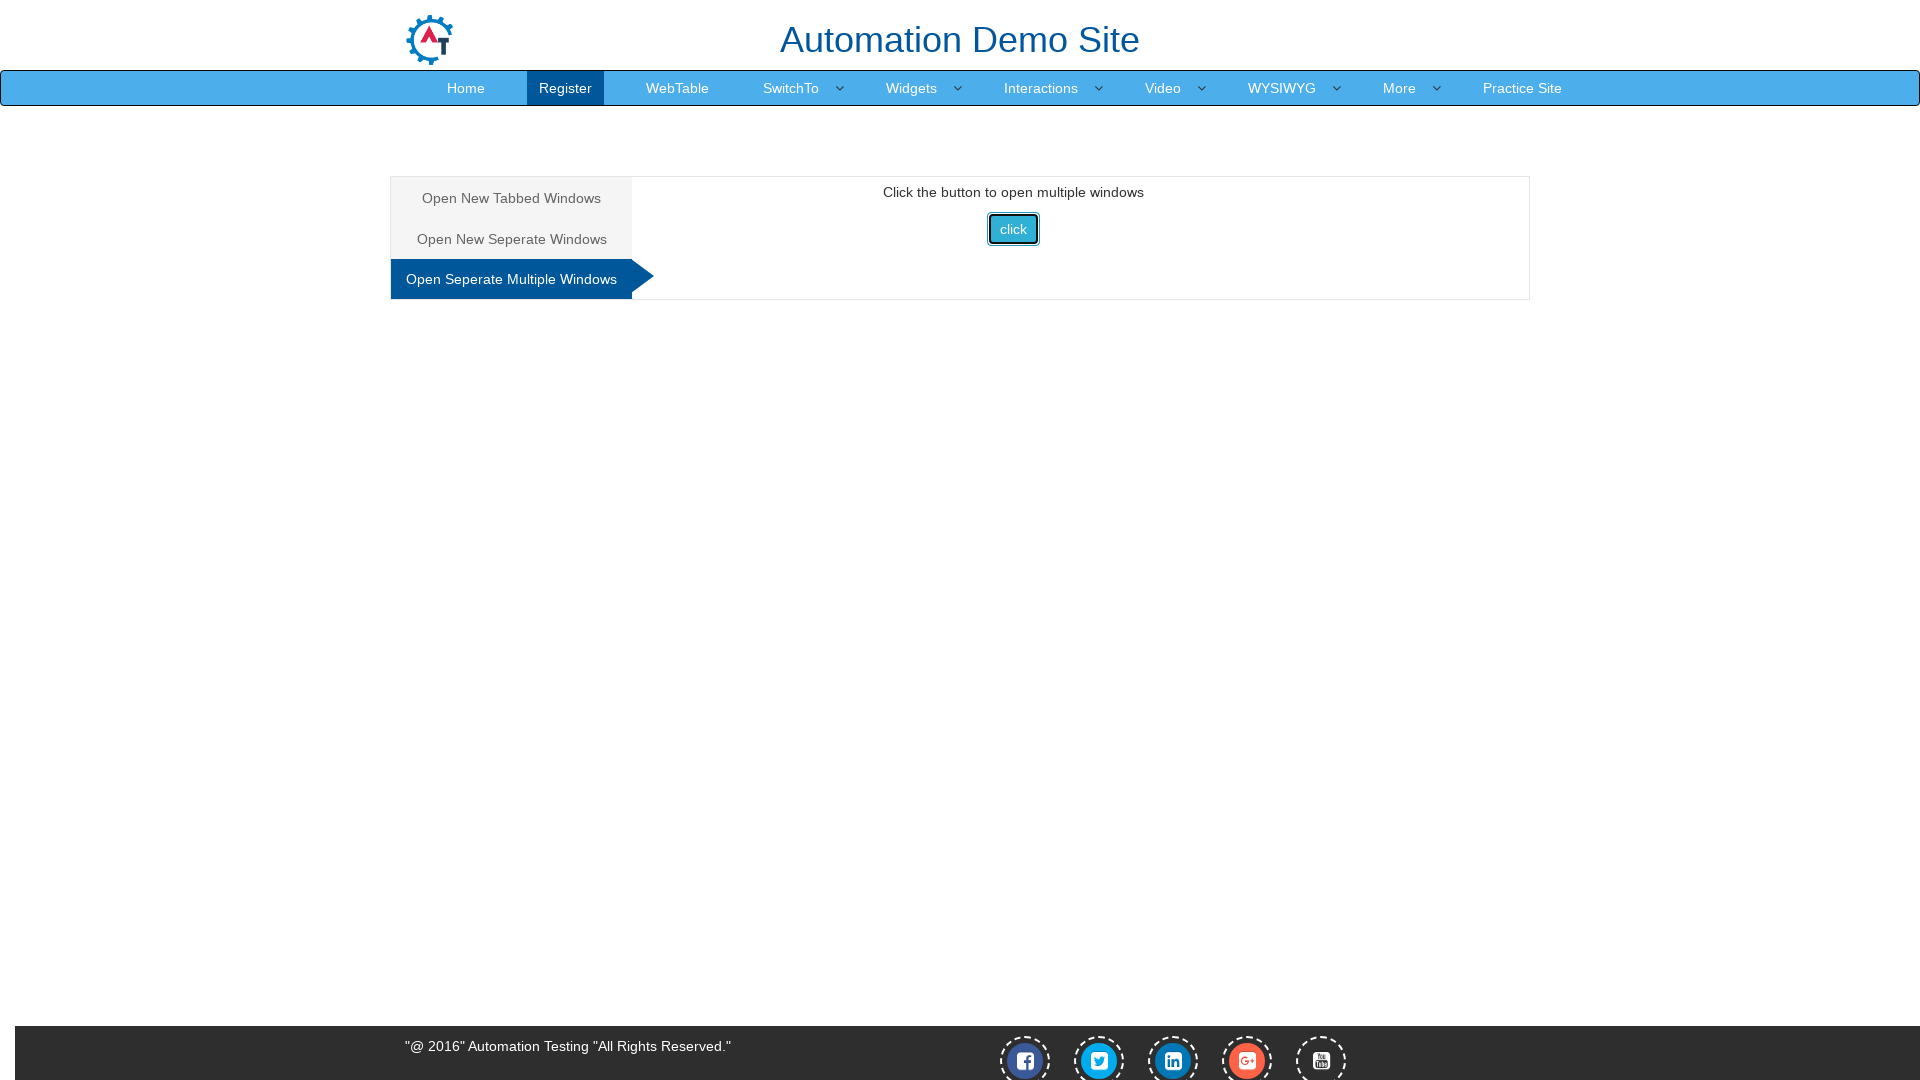

Switched focus back to parent window
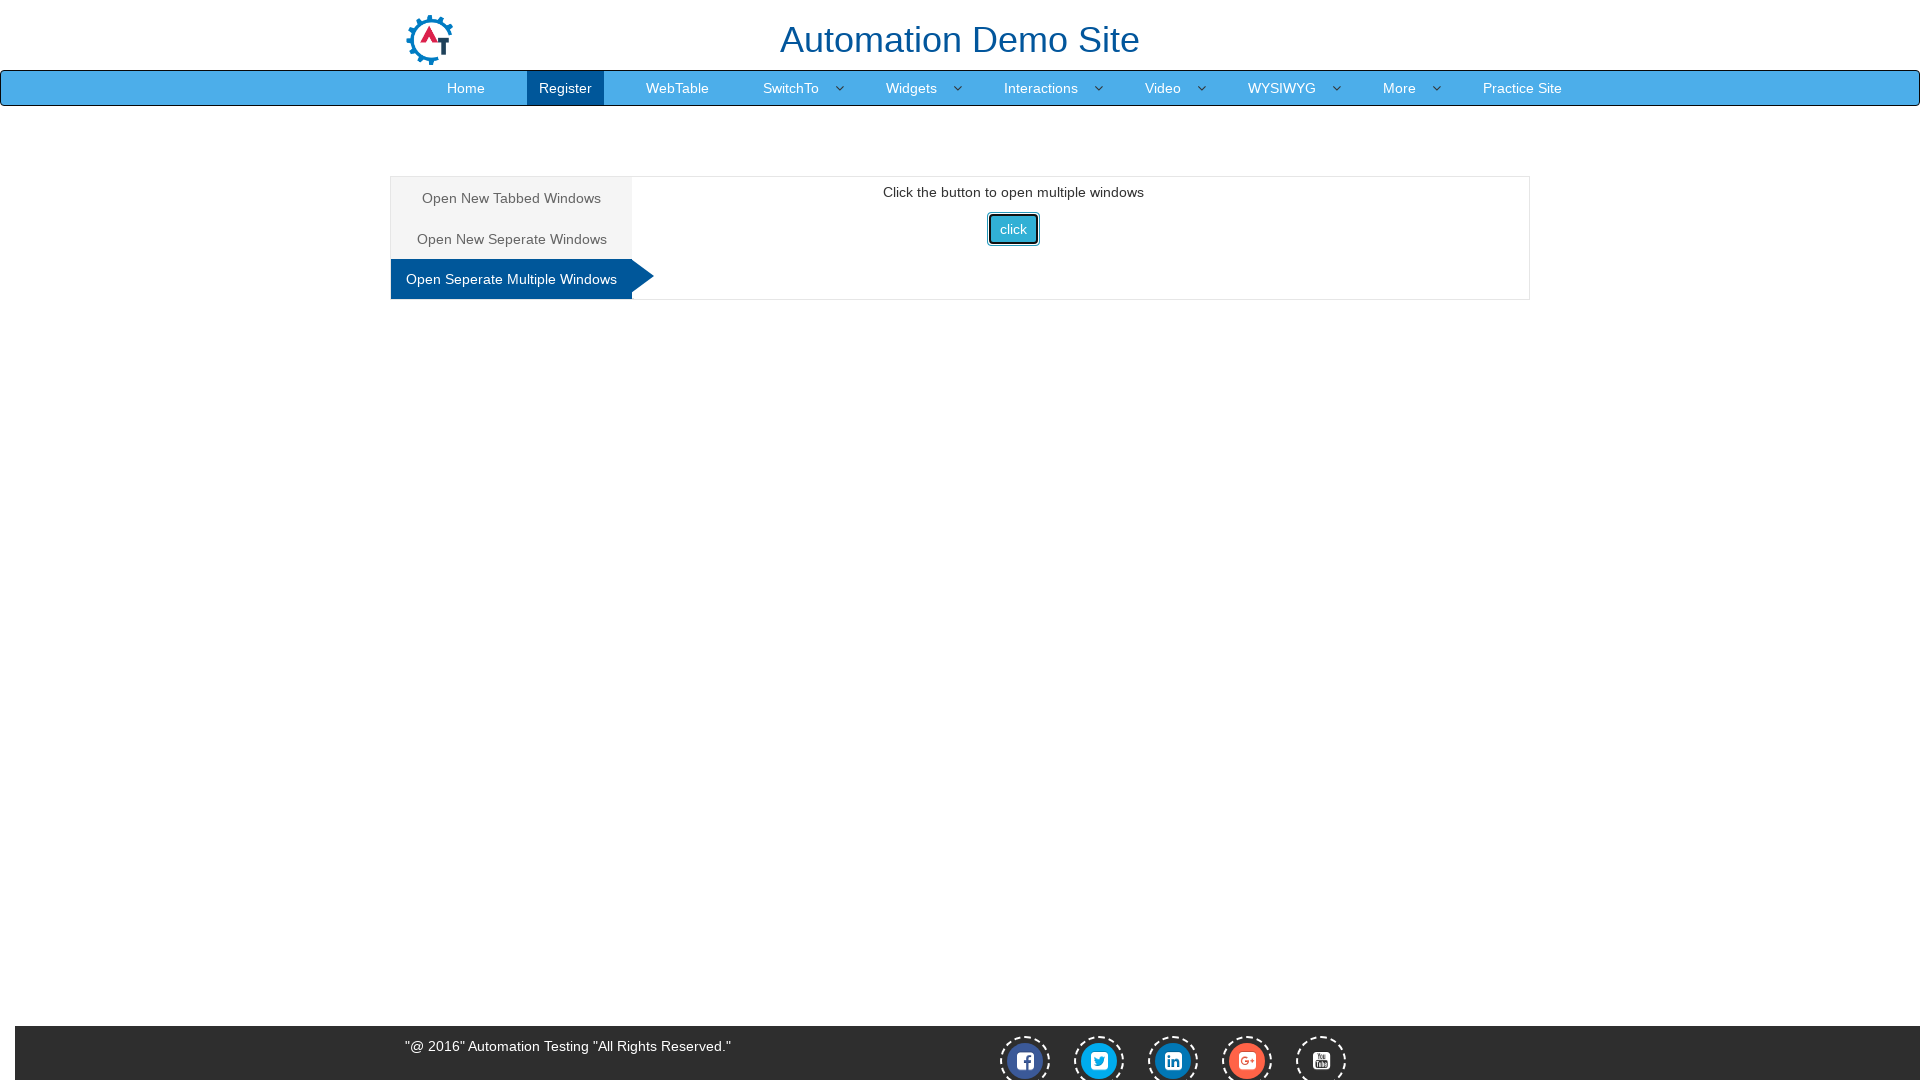

Retrieved parent window URL: https://demo.automationtesting.in/Windows.html
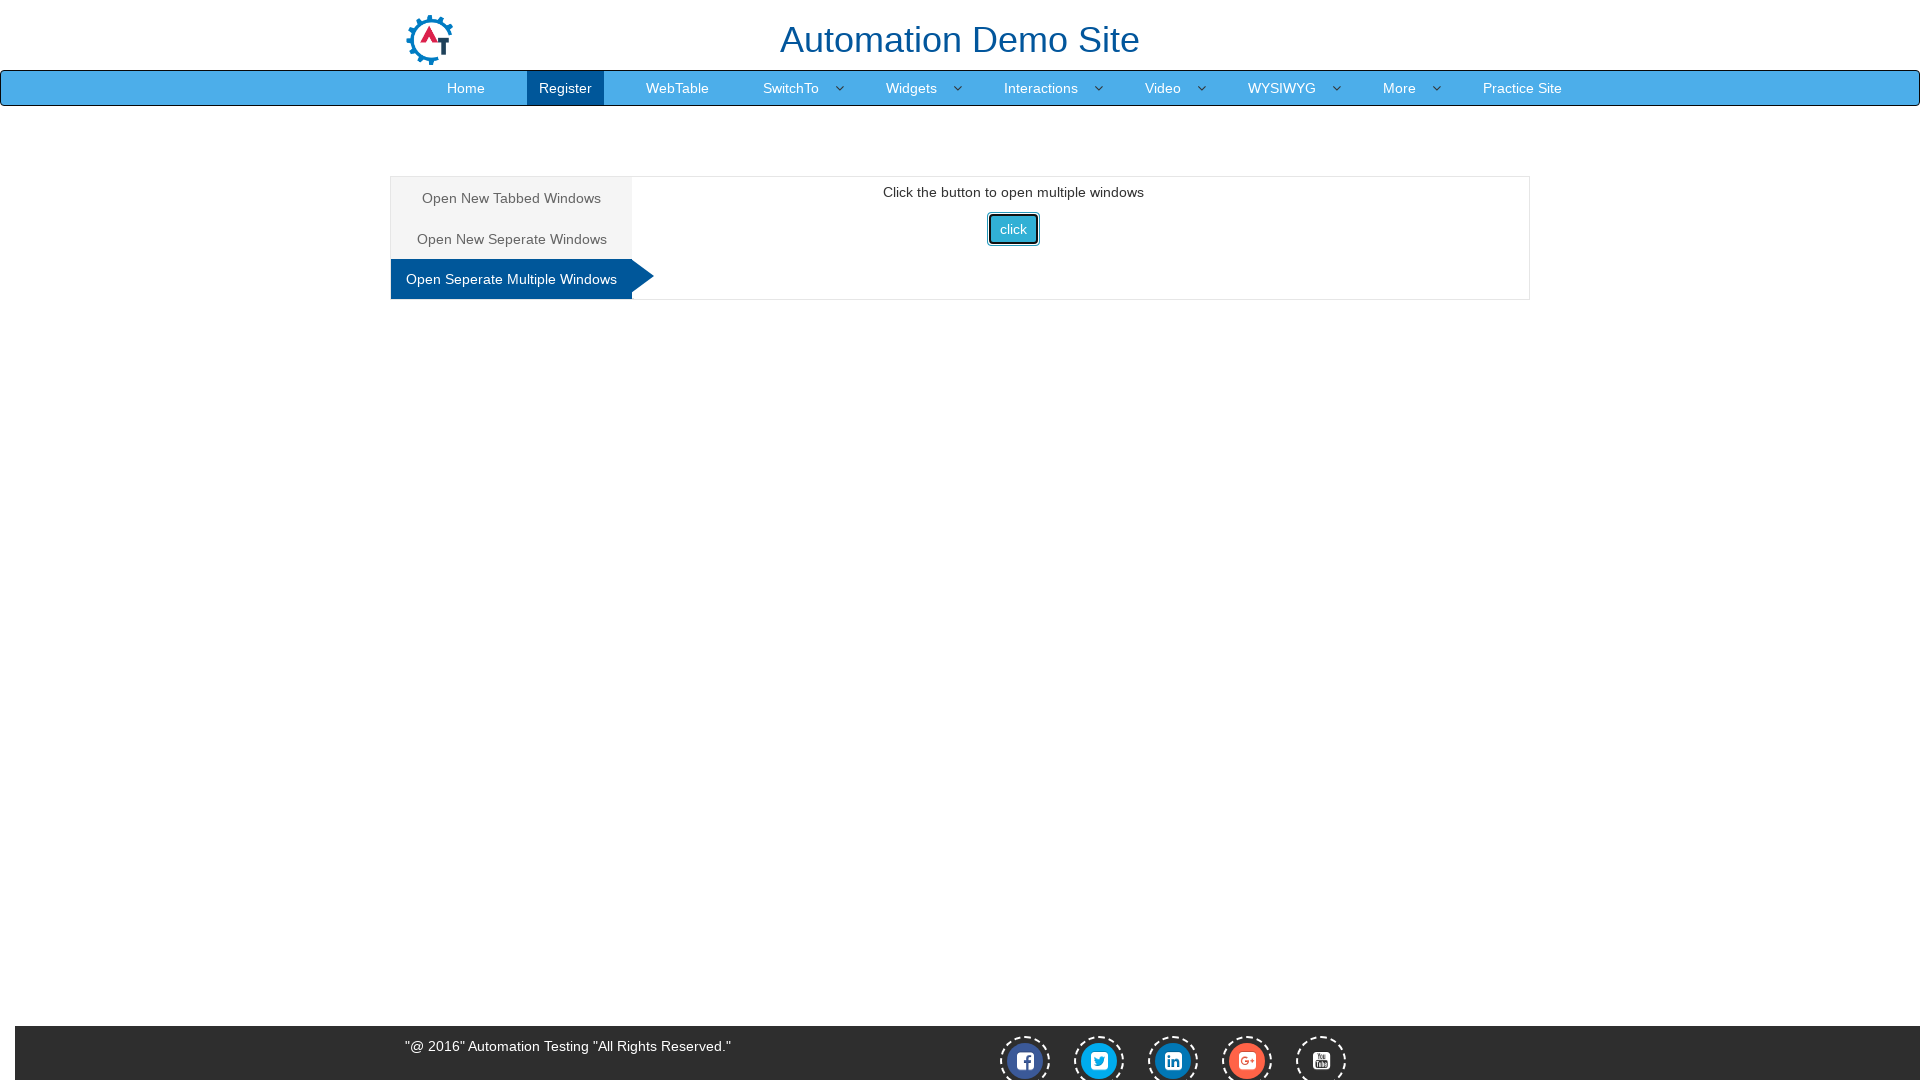

Closed child window
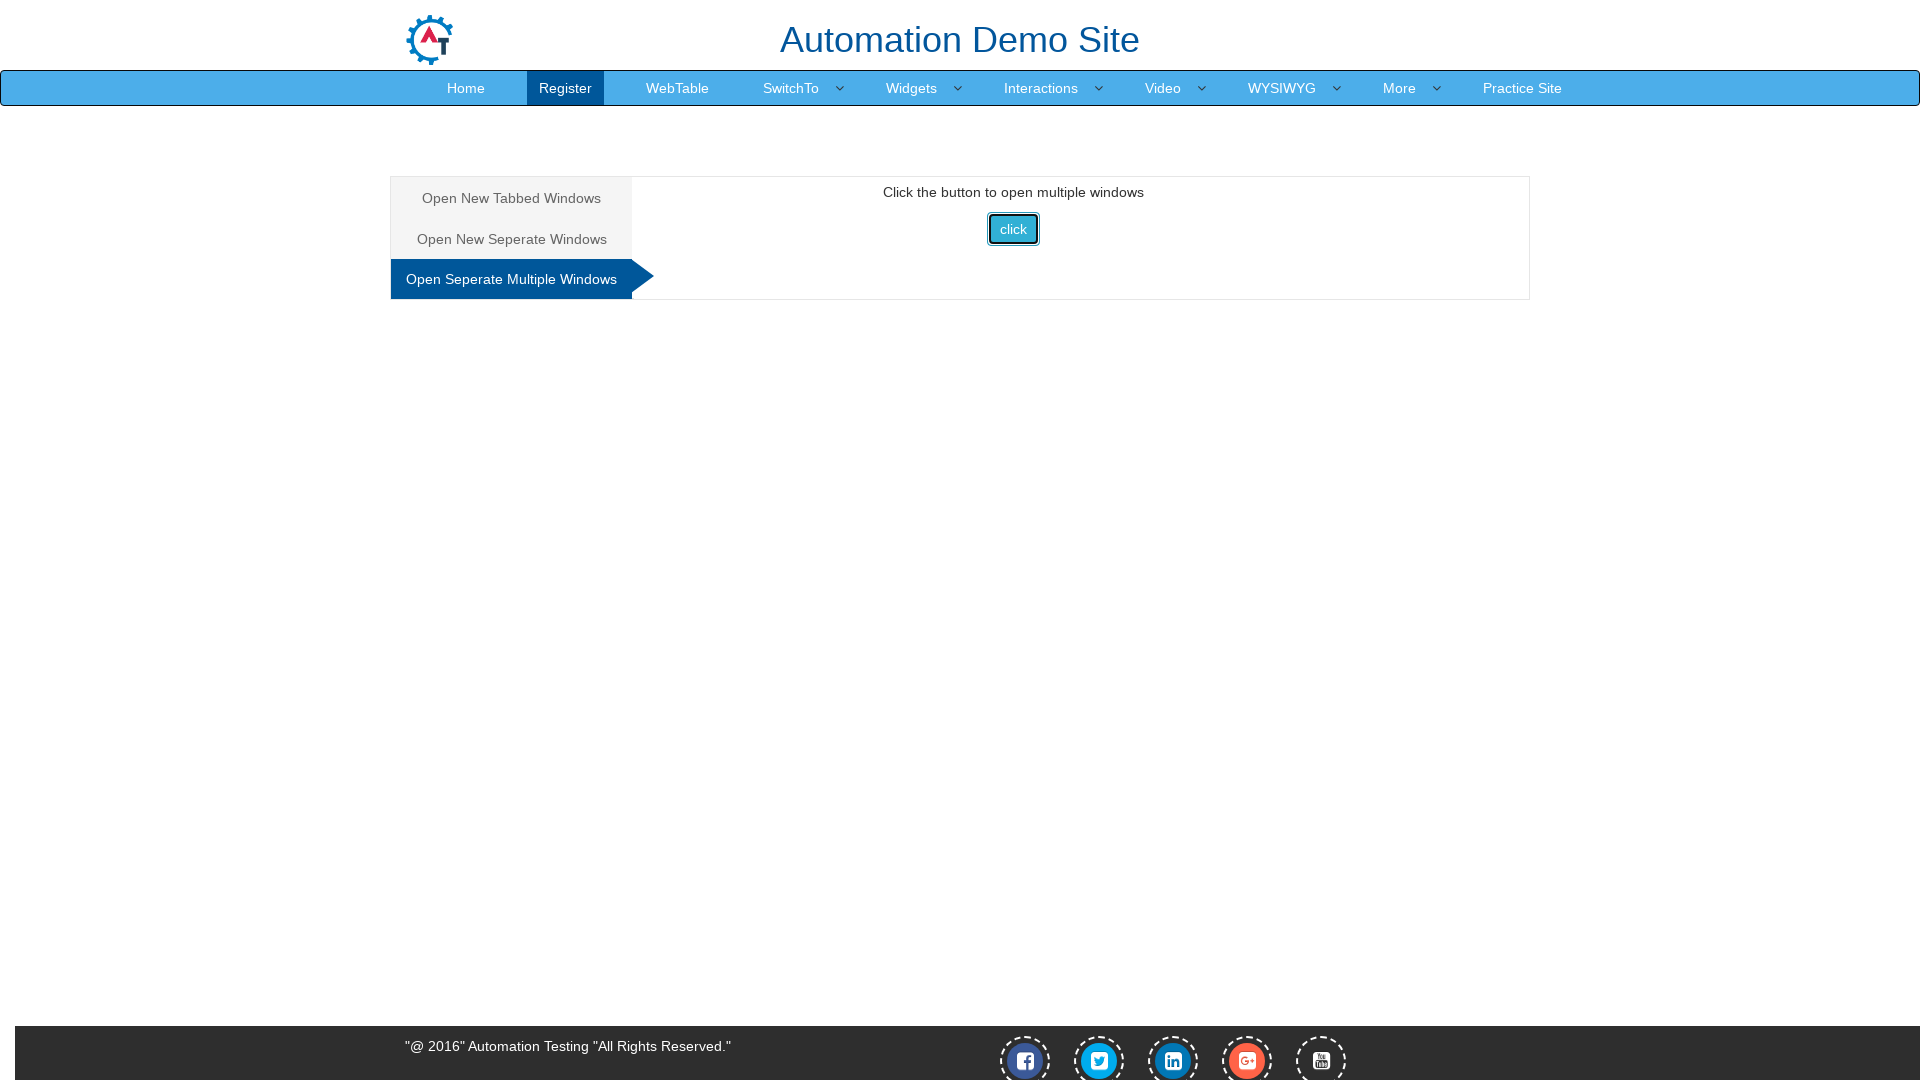

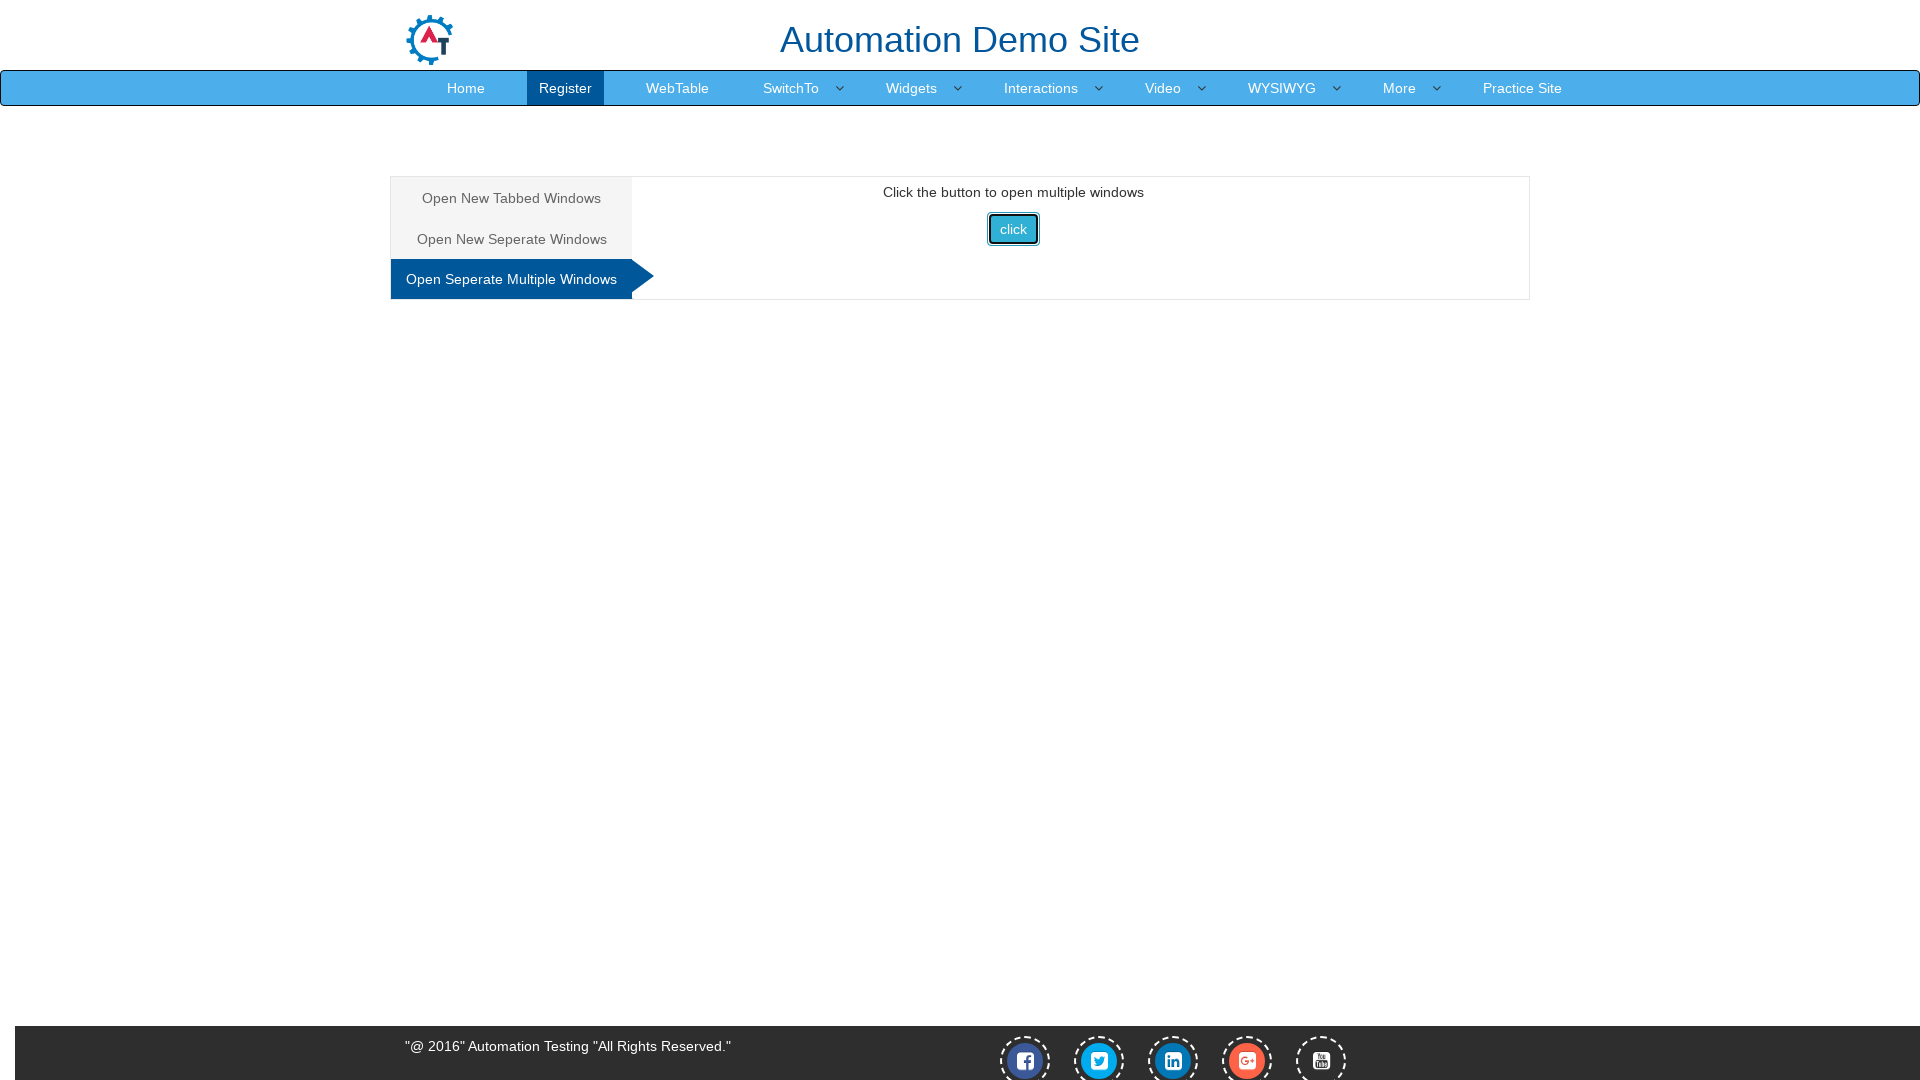